Tests drag and drop functionality within an iframe by dragging an element and dropping it onto a target element on the jQuery UI demo page

Starting URL: https://jqueryui.com/droppable/

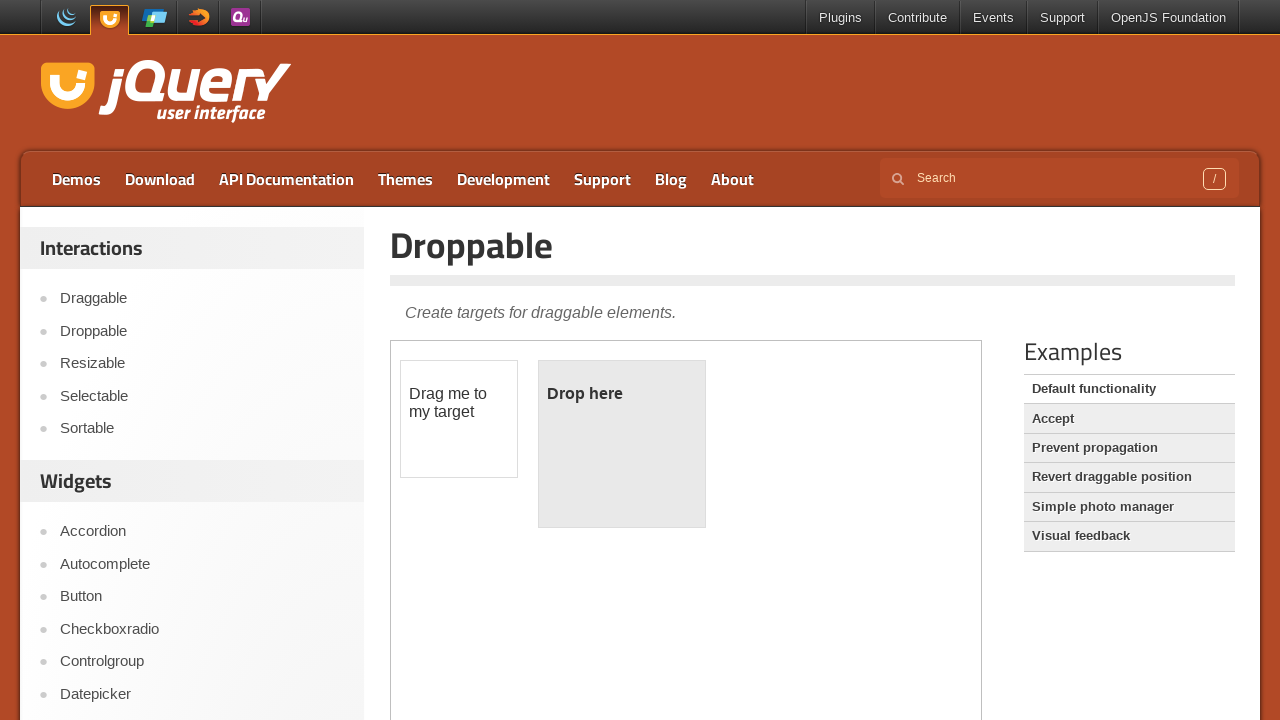

Located the demo iframe containing drag and drop functionality
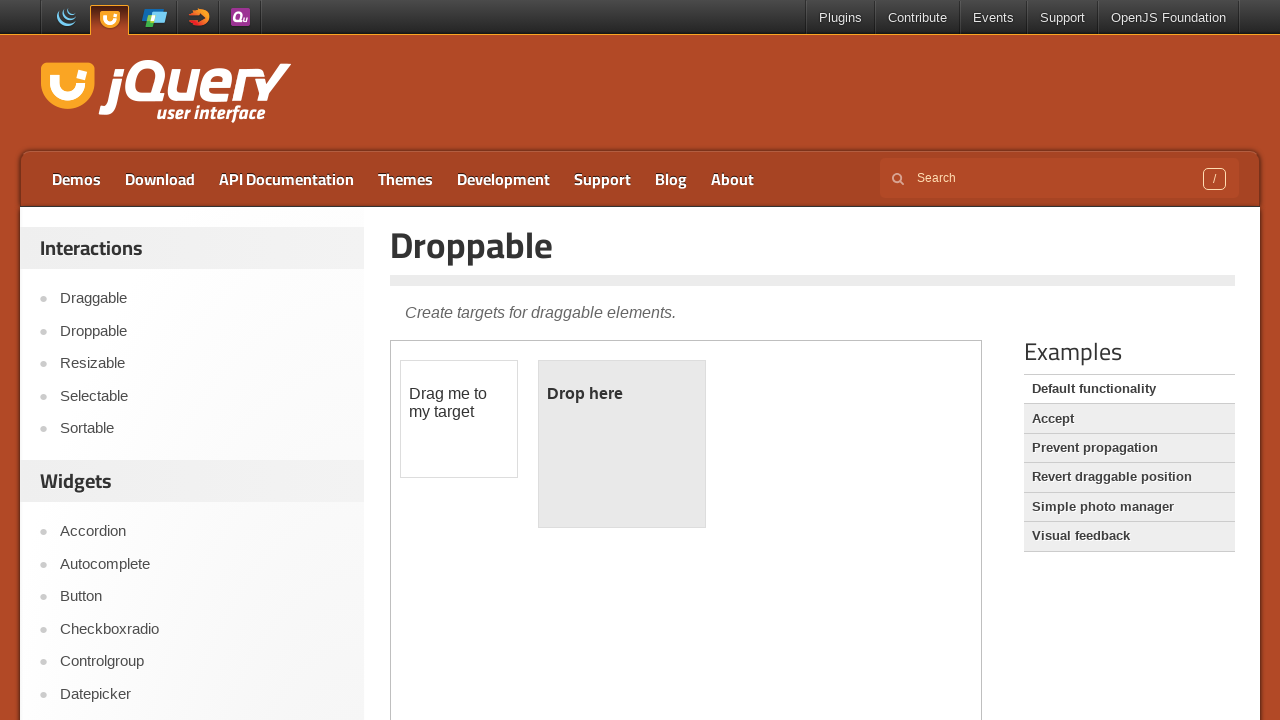

Located the draggable element within the iframe
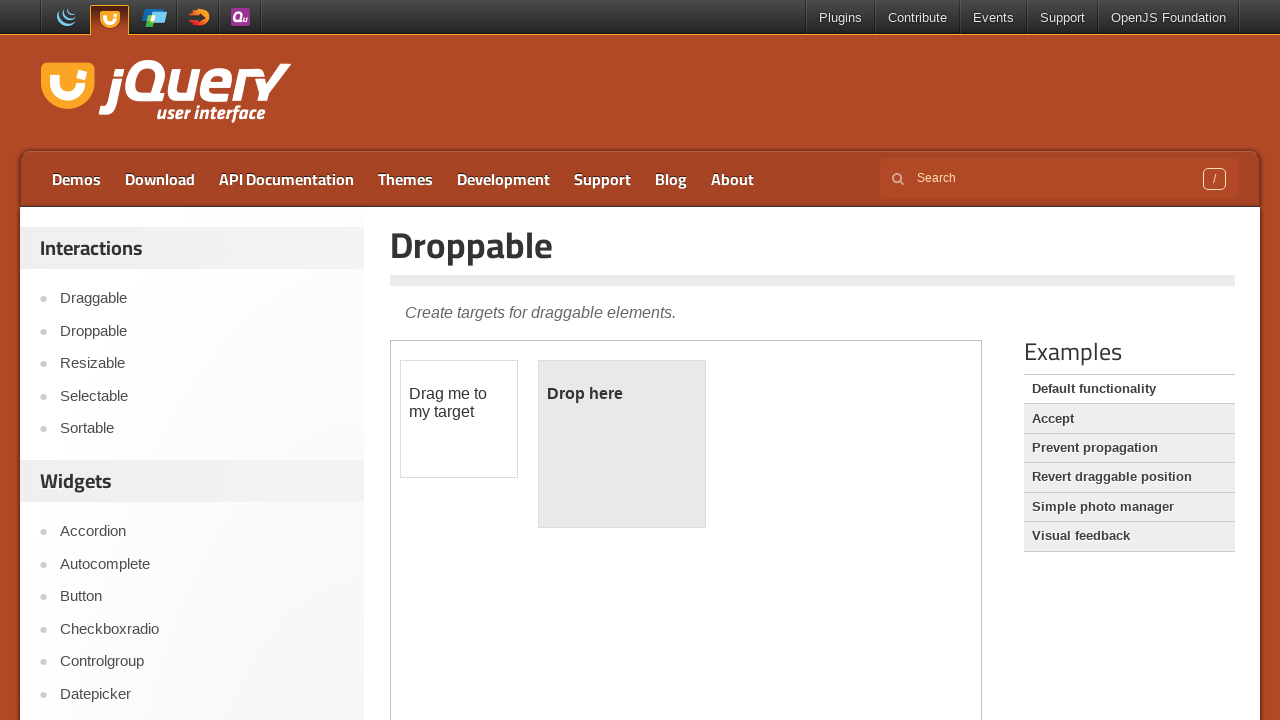

Located the droppable target element within the iframe
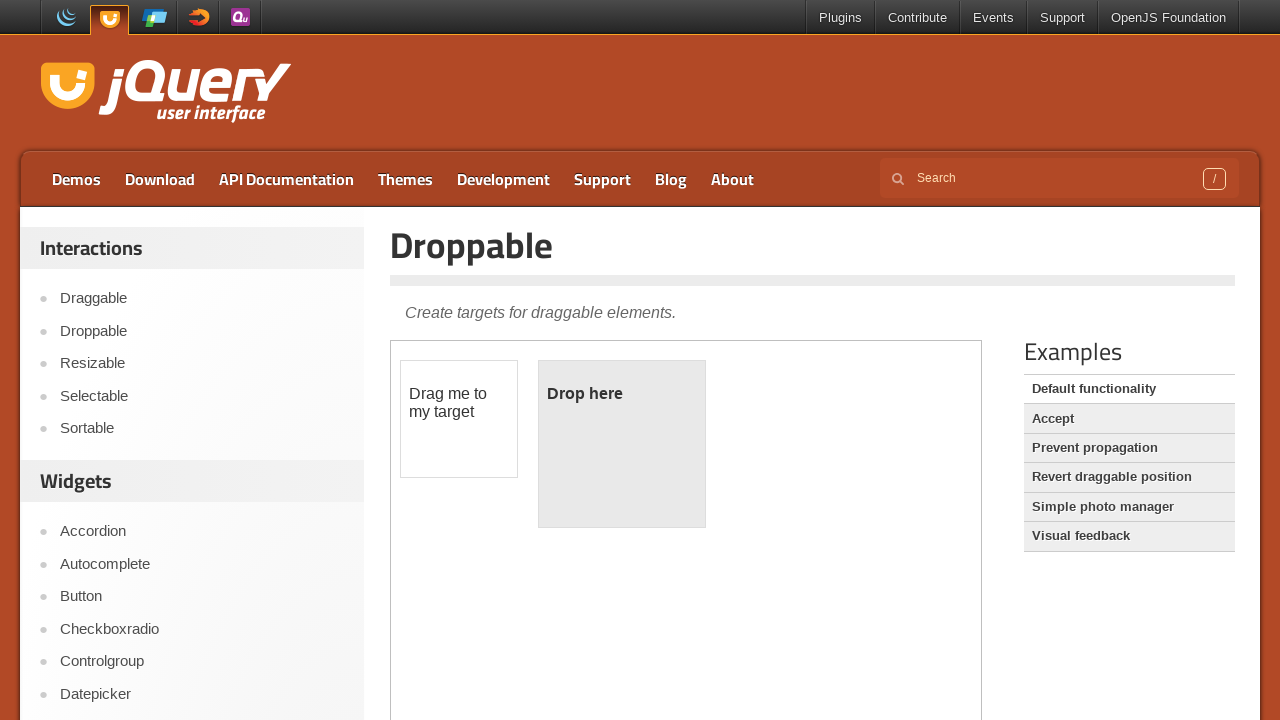

Clicked on the draggable element to select it at (459, 419) on iframe.demo-frame >> internal:control=enter-frame >> #draggable
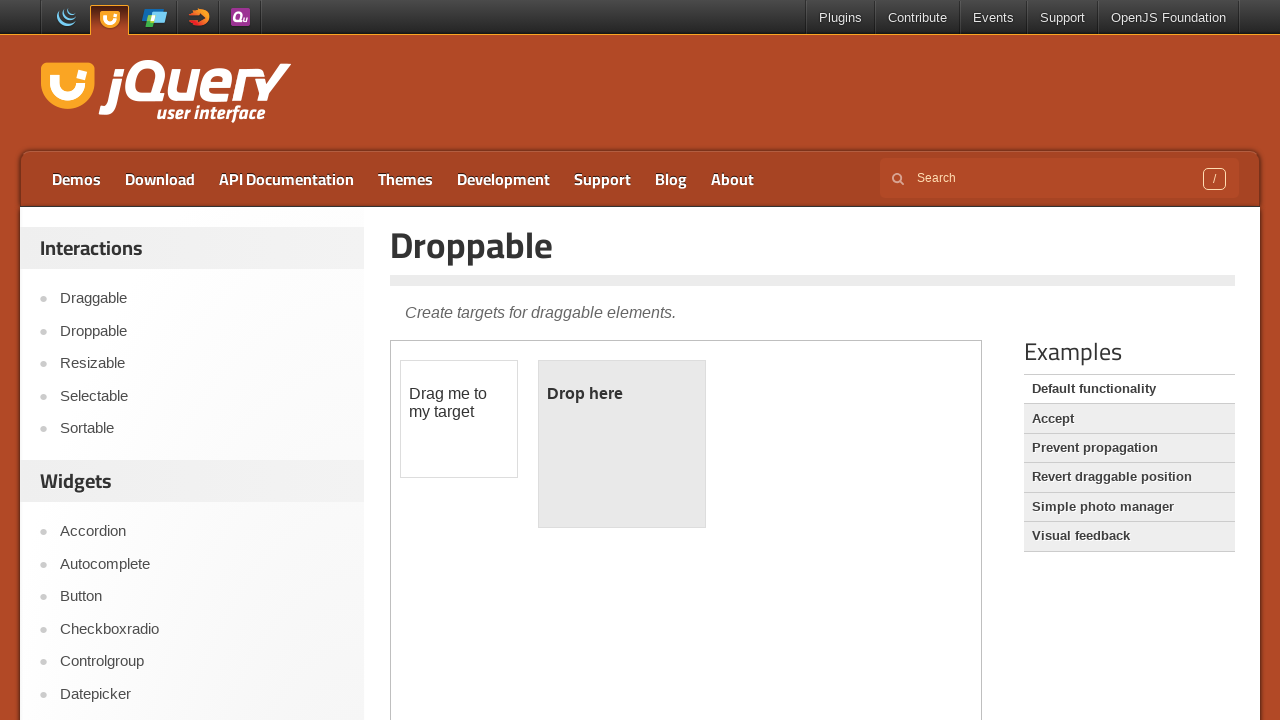

Dragged the element and dropped it onto the target droppable area at (622, 444)
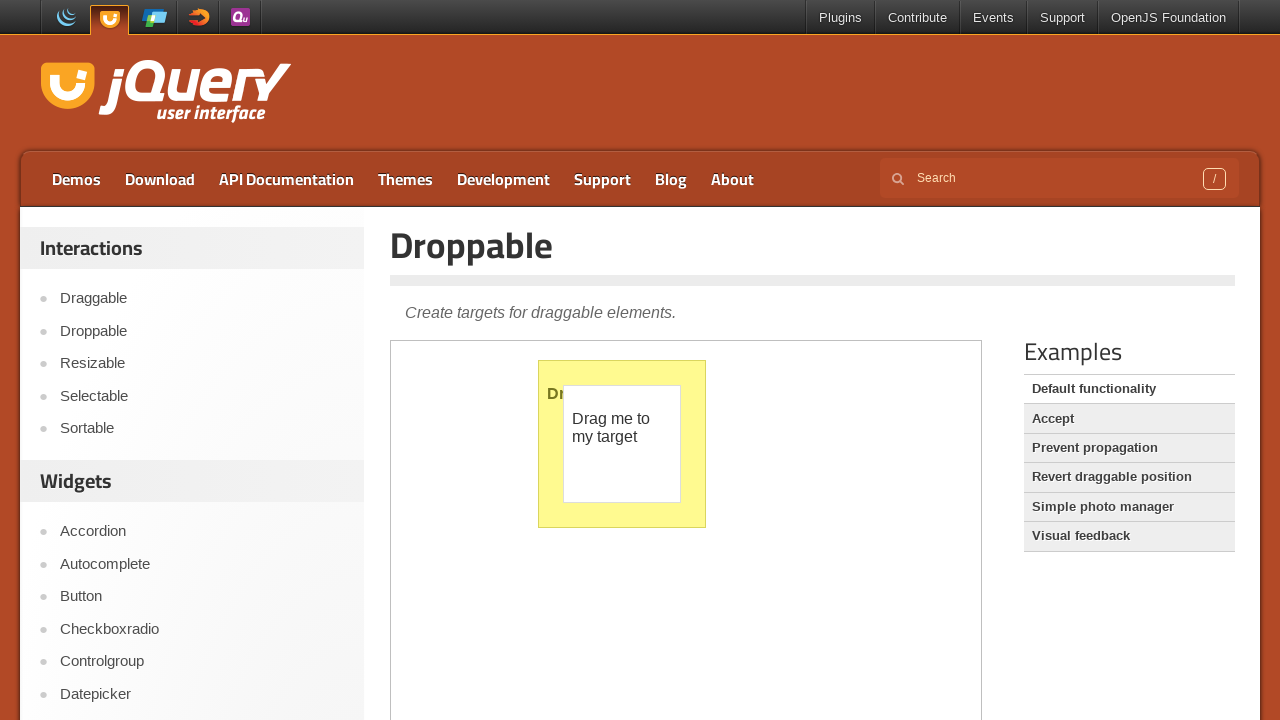

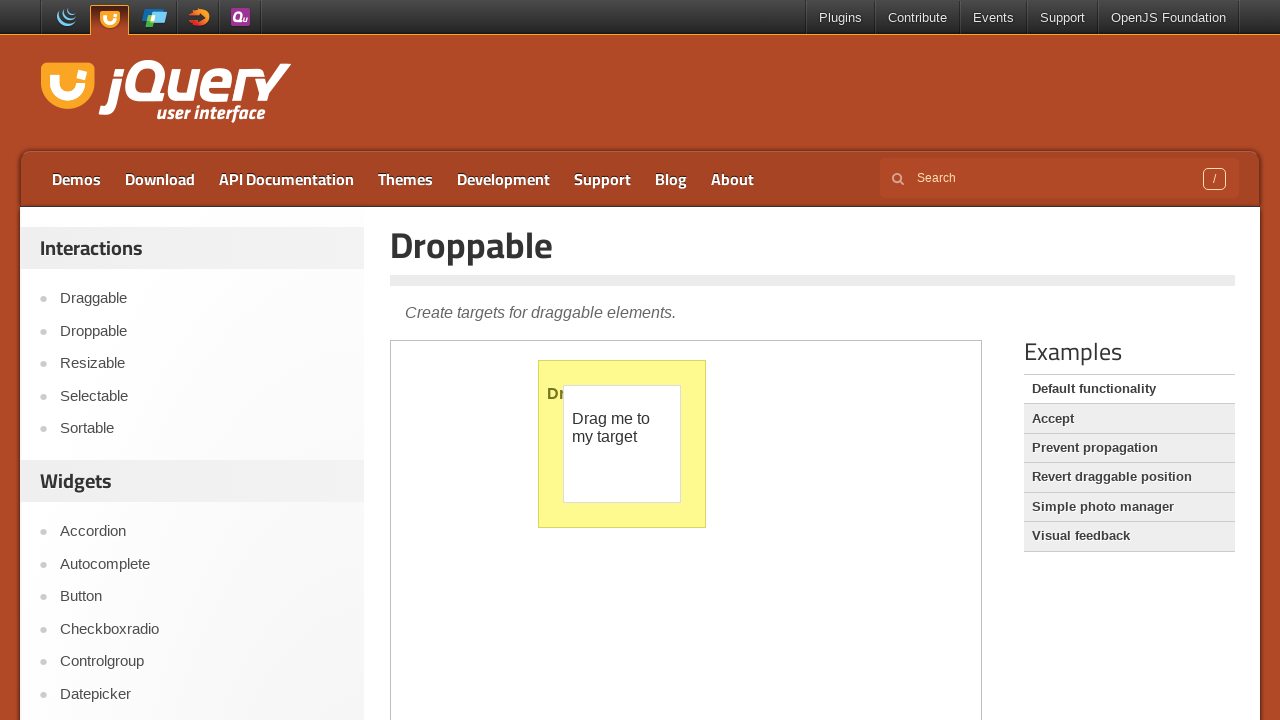